Tests the LensNet web application by filling in optical design parameters (effective focal length, f-number, and half field of view) and submitting the form to generate a lens design.

Starting URL: https://lensnet.herokuapp.com/

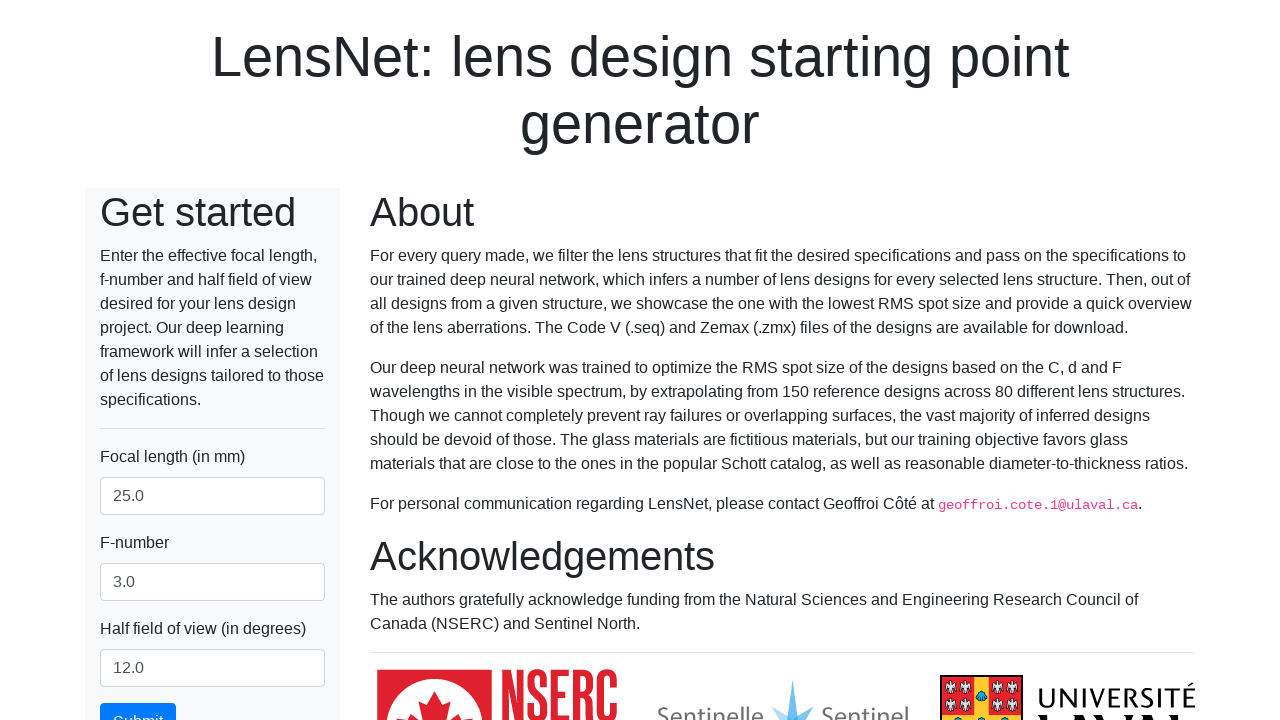

Waited for EFL input field to load
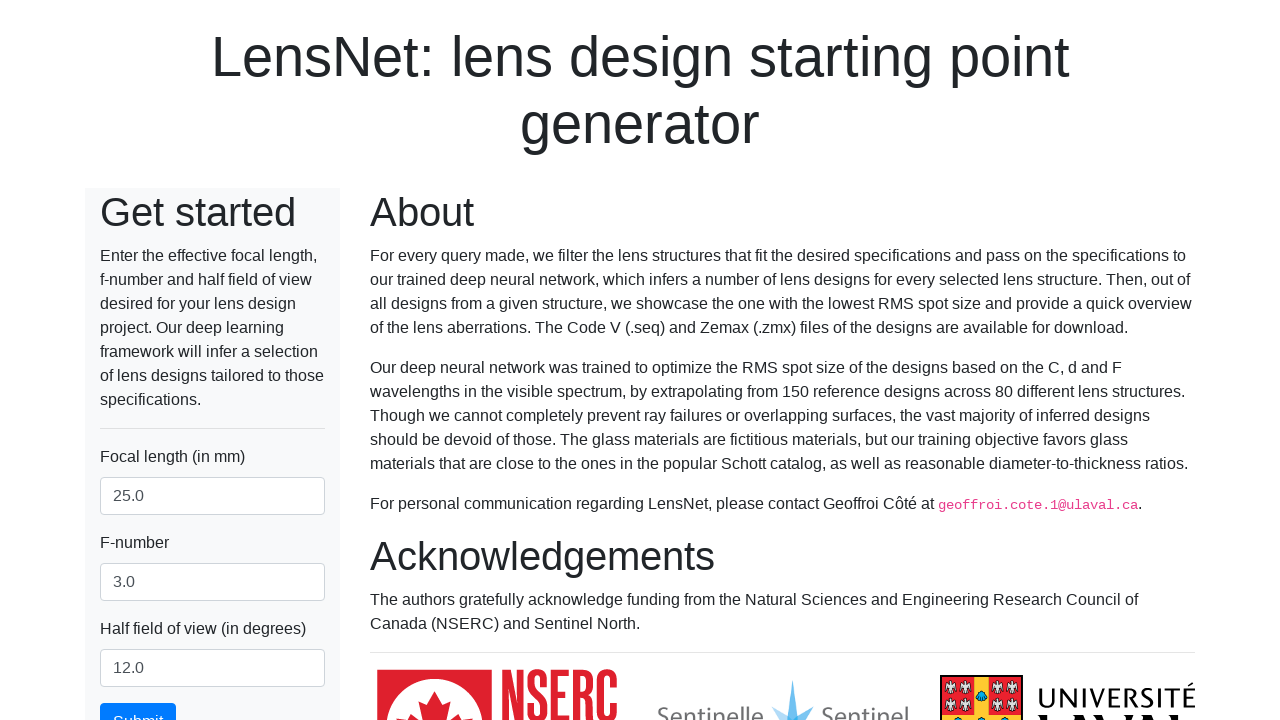

Filled EFL field with 3.5 on input[name='efl']
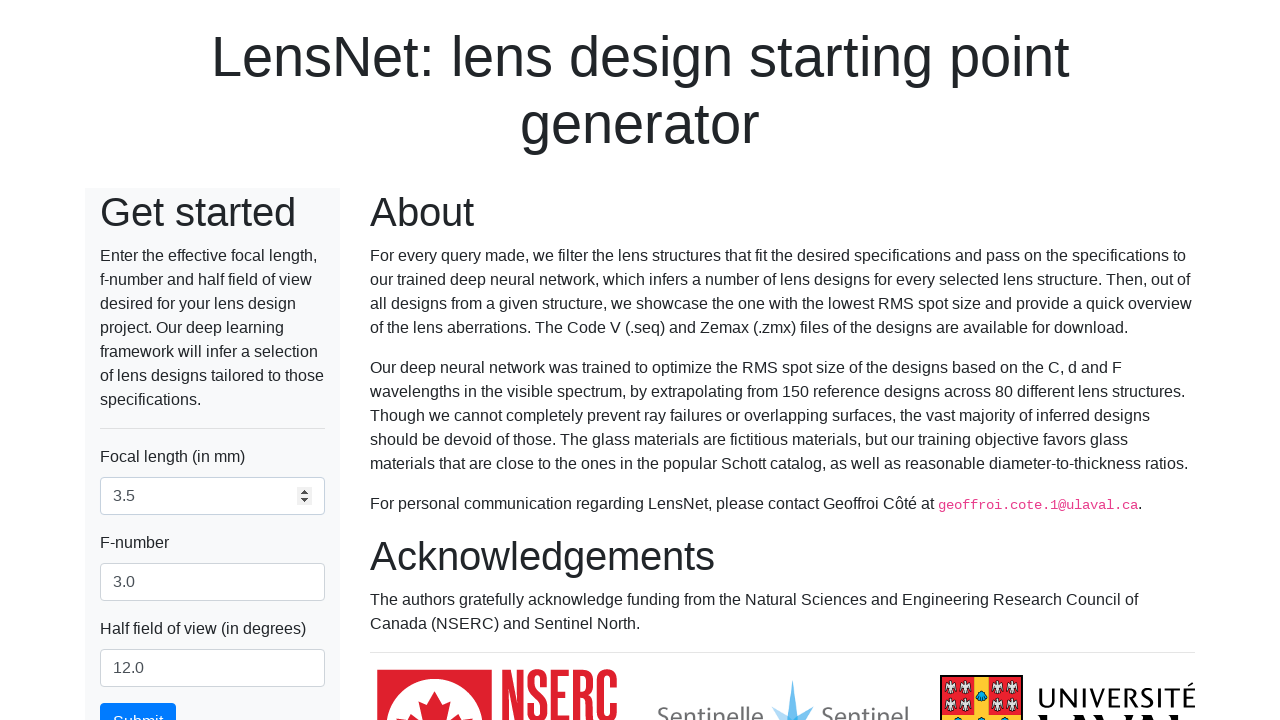

Filled F-number field with 2.8 on input[name='f_number']
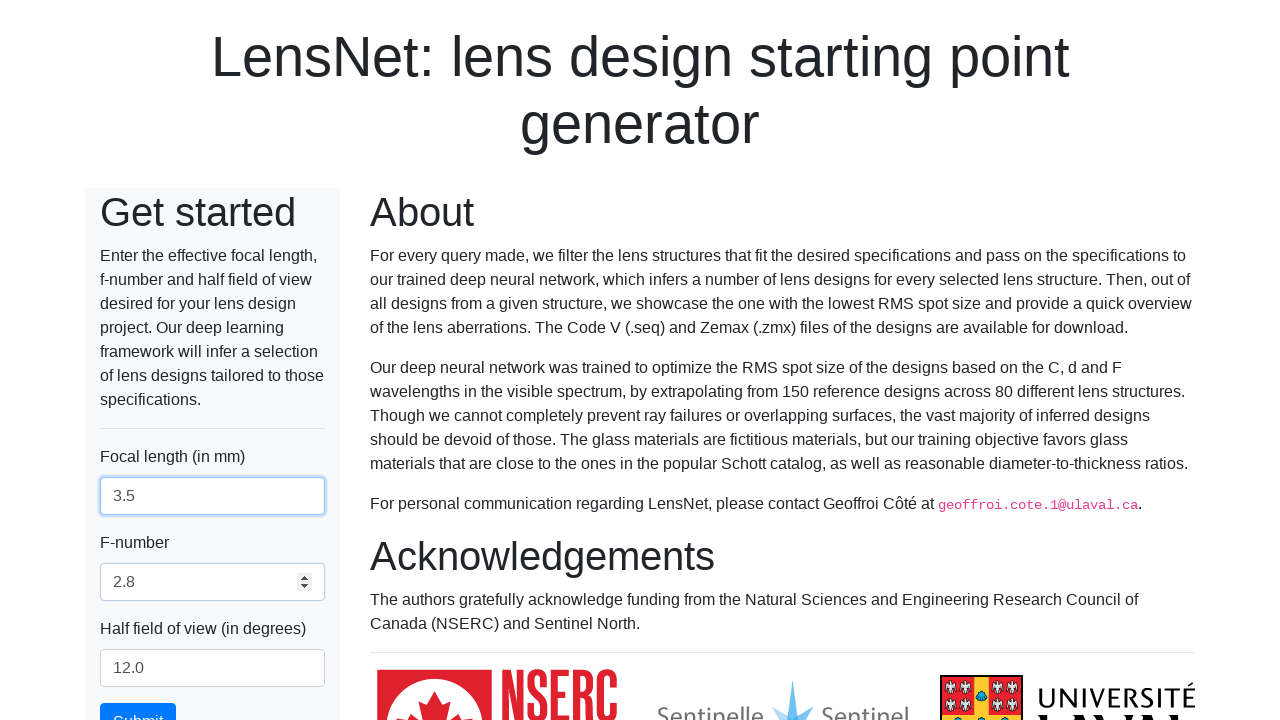

Filled HFOV field with 15 on input[name='hfov']
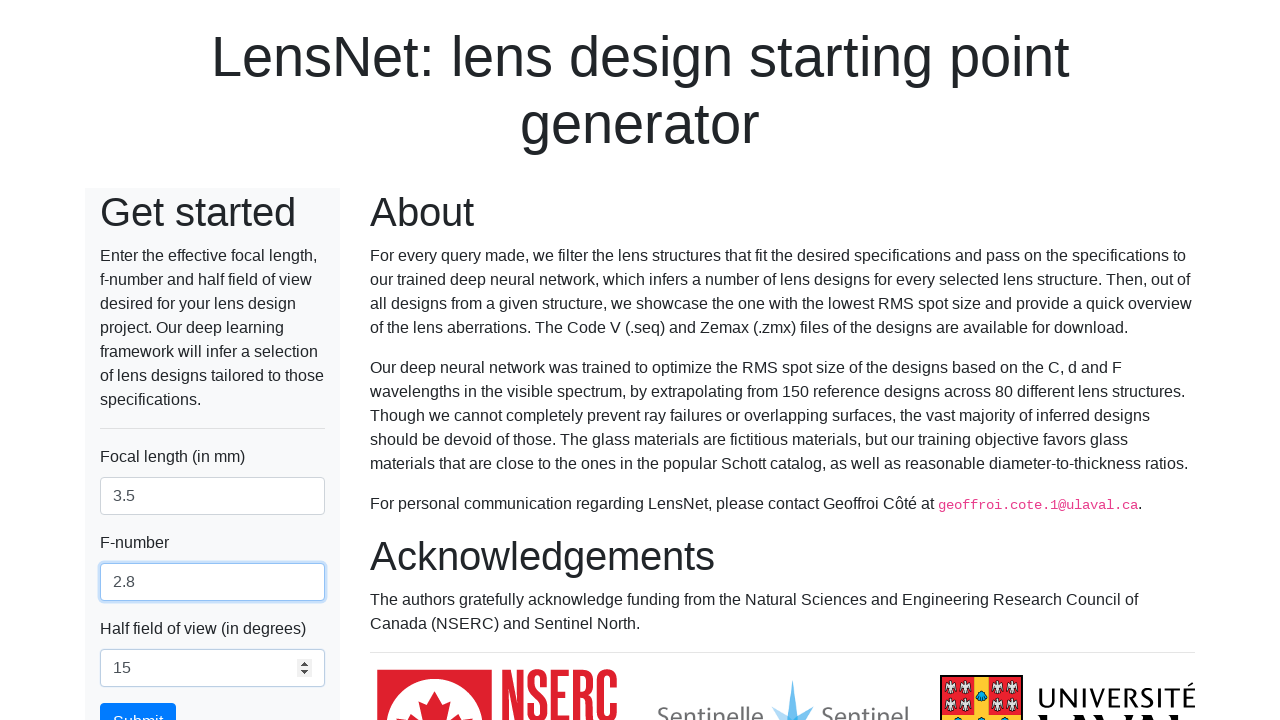

Clicked submit button to generate lens design at (138, 701) on input[type='submit']
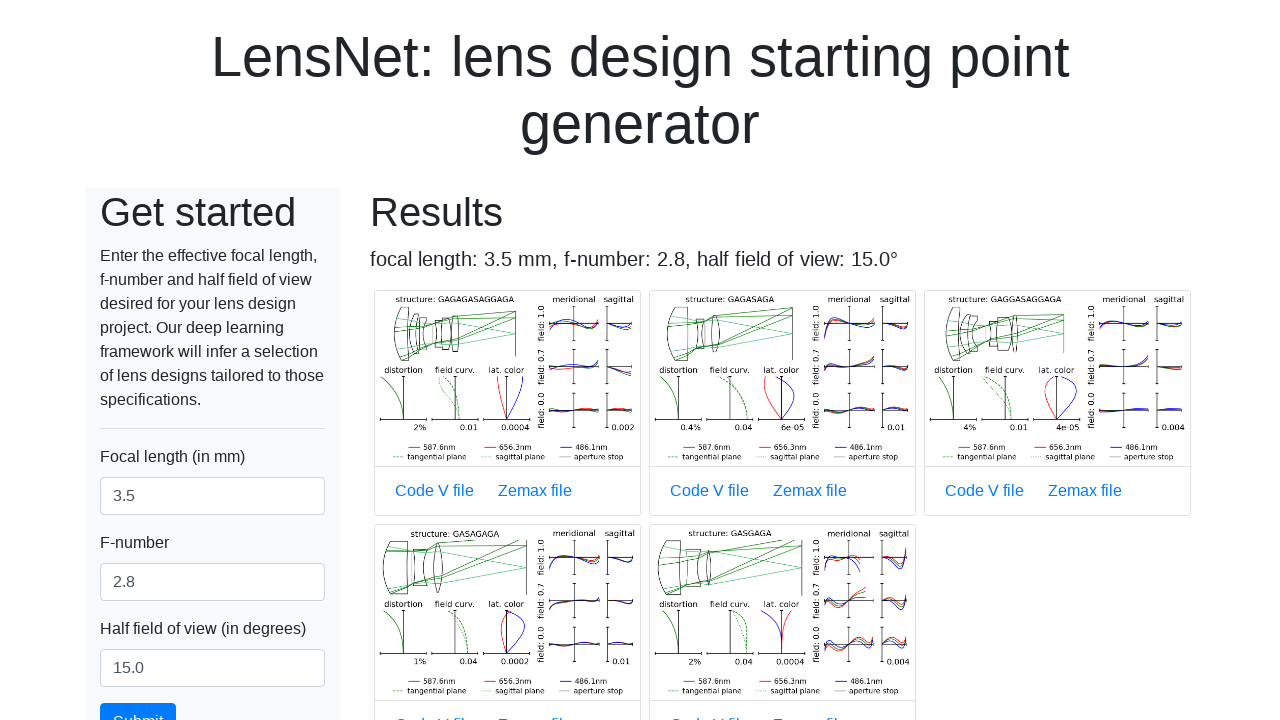

Zemax file download link appeared after form submission
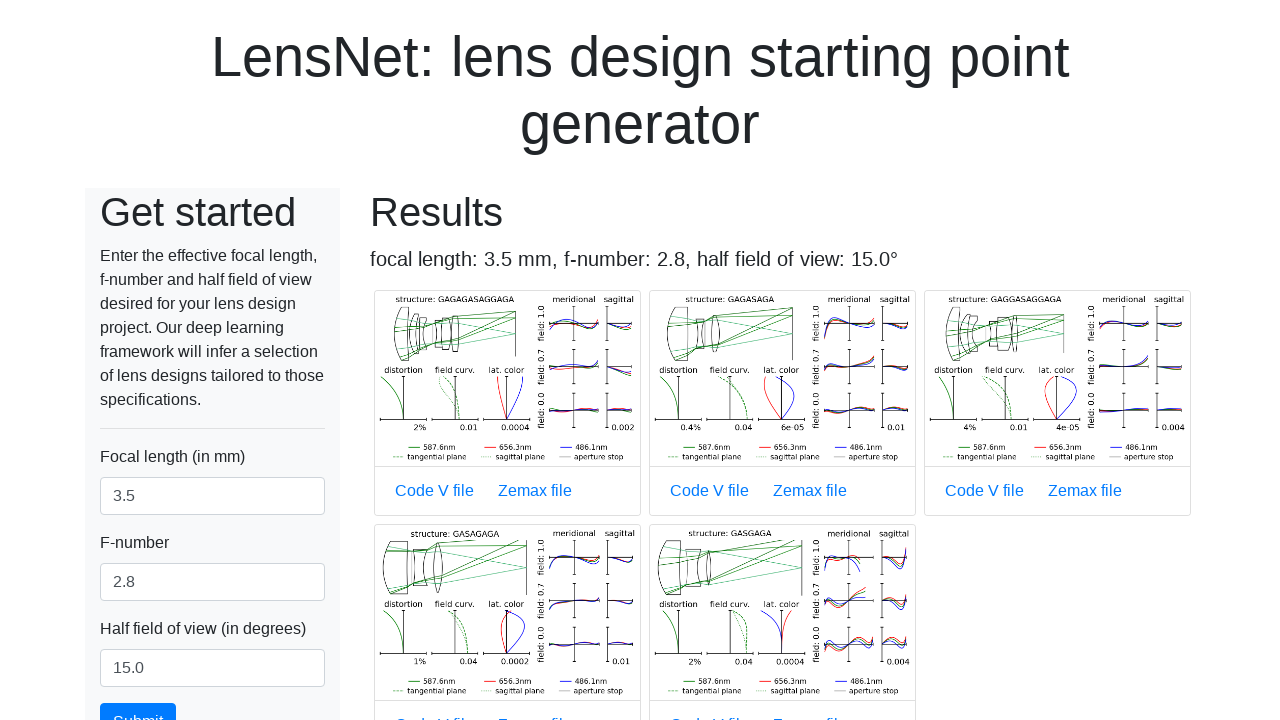

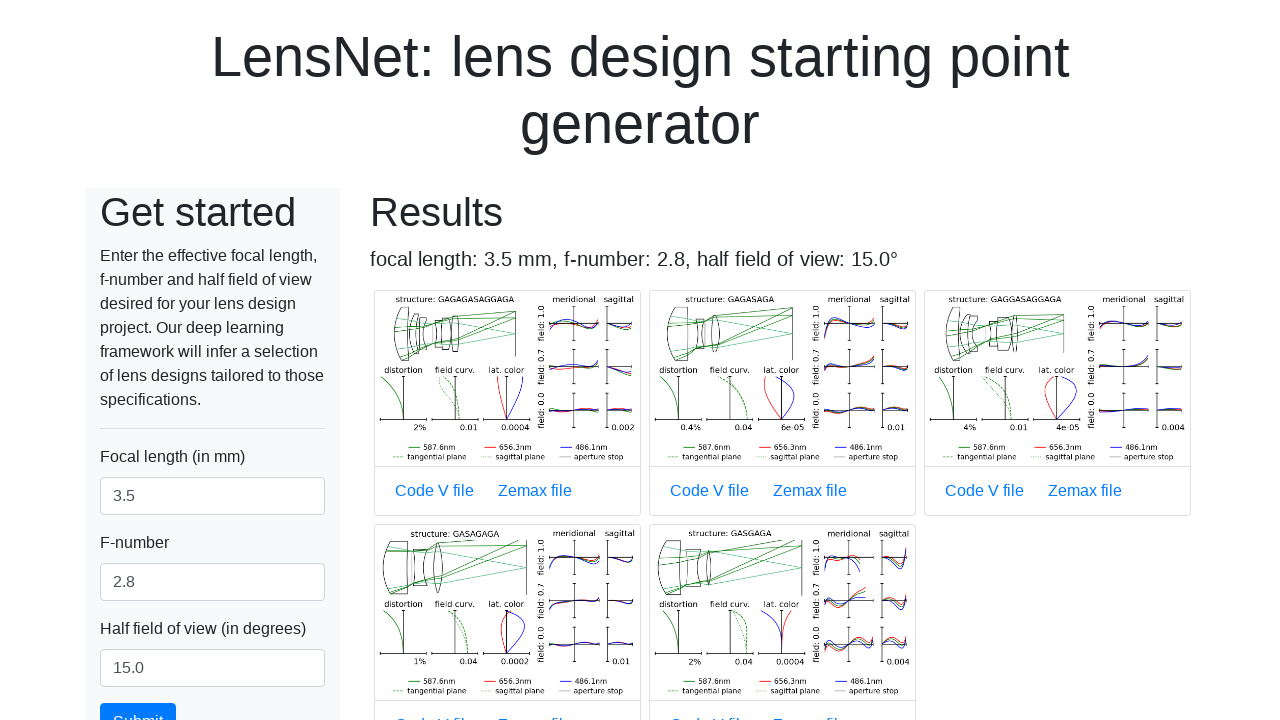